Tests the hidden layers functionality by clicking a green button, which then becomes covered by another layer, verifying that the button cannot be clicked a second time.

Starting URL: http://uitestingplayground.com/hiddenlayers

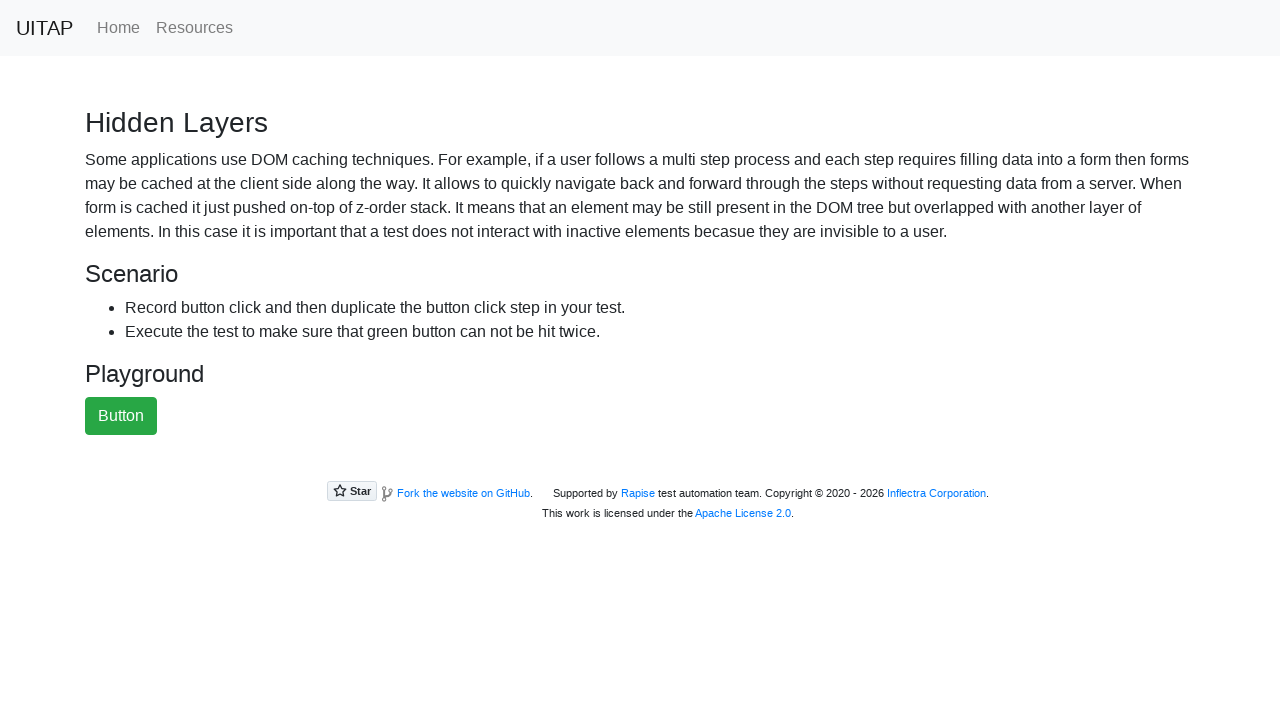

Clicked the green button at (121, 416) on xpath=//*[@id='greenButton']
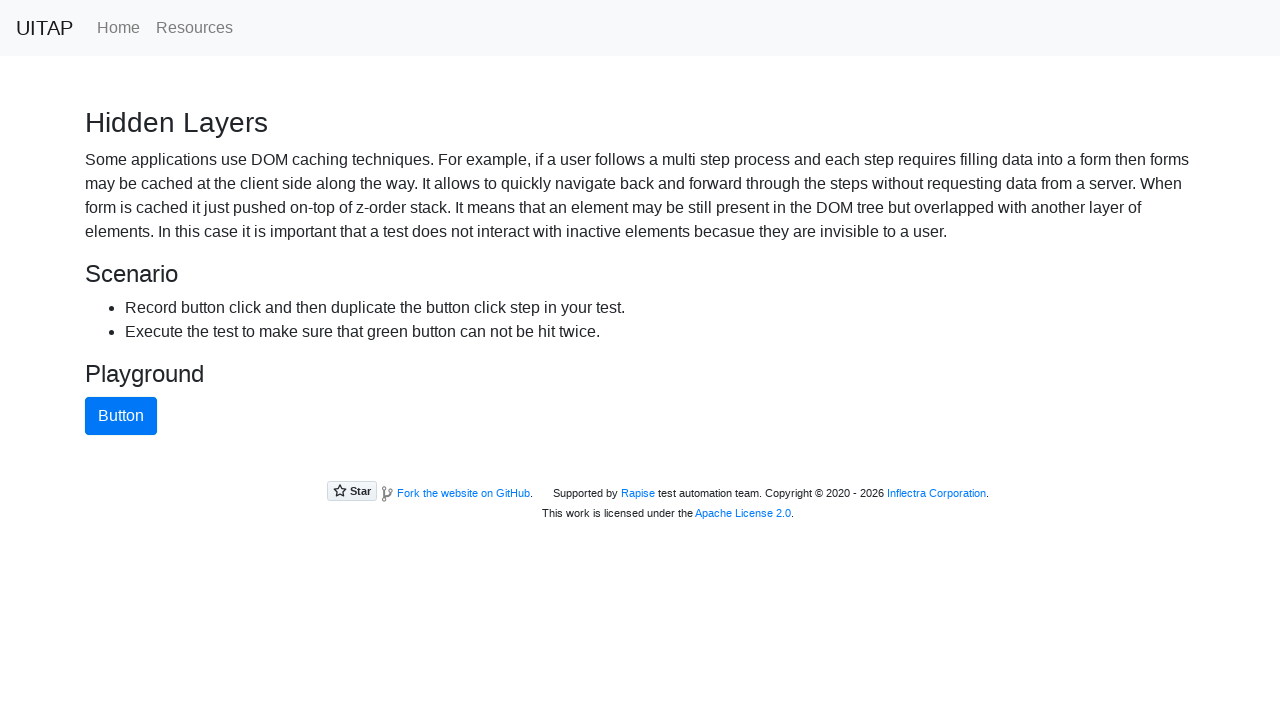

Attempted to click green button again - expected to fail as it is now covered by hidden layer at (121, 416) on //*[@id='greenButton']
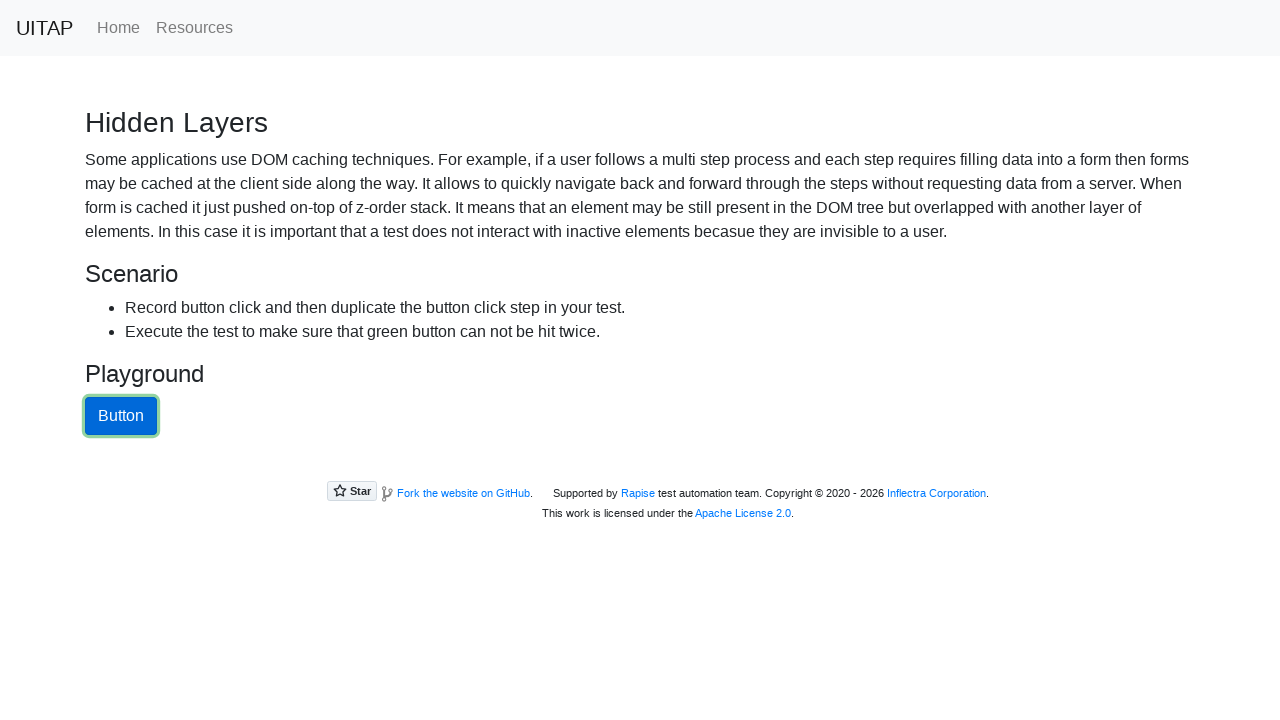

Verified that the blue button (hidden layer) is now visible on top of the green button
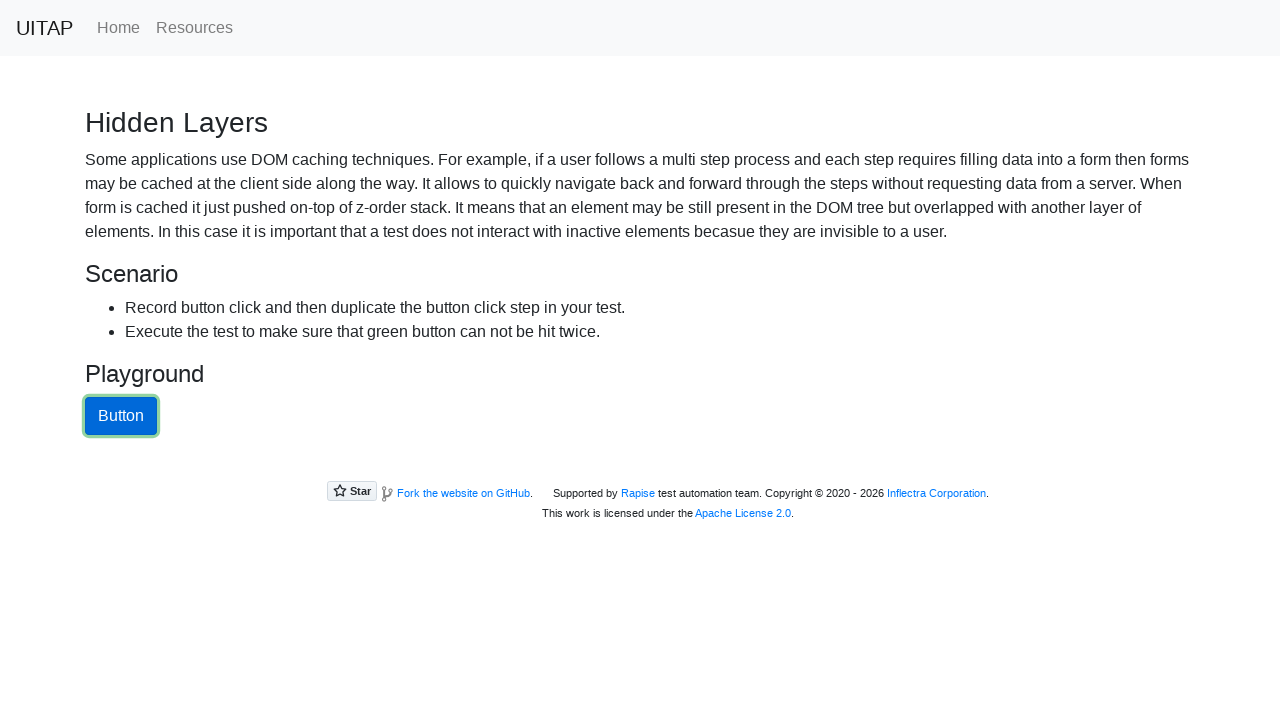

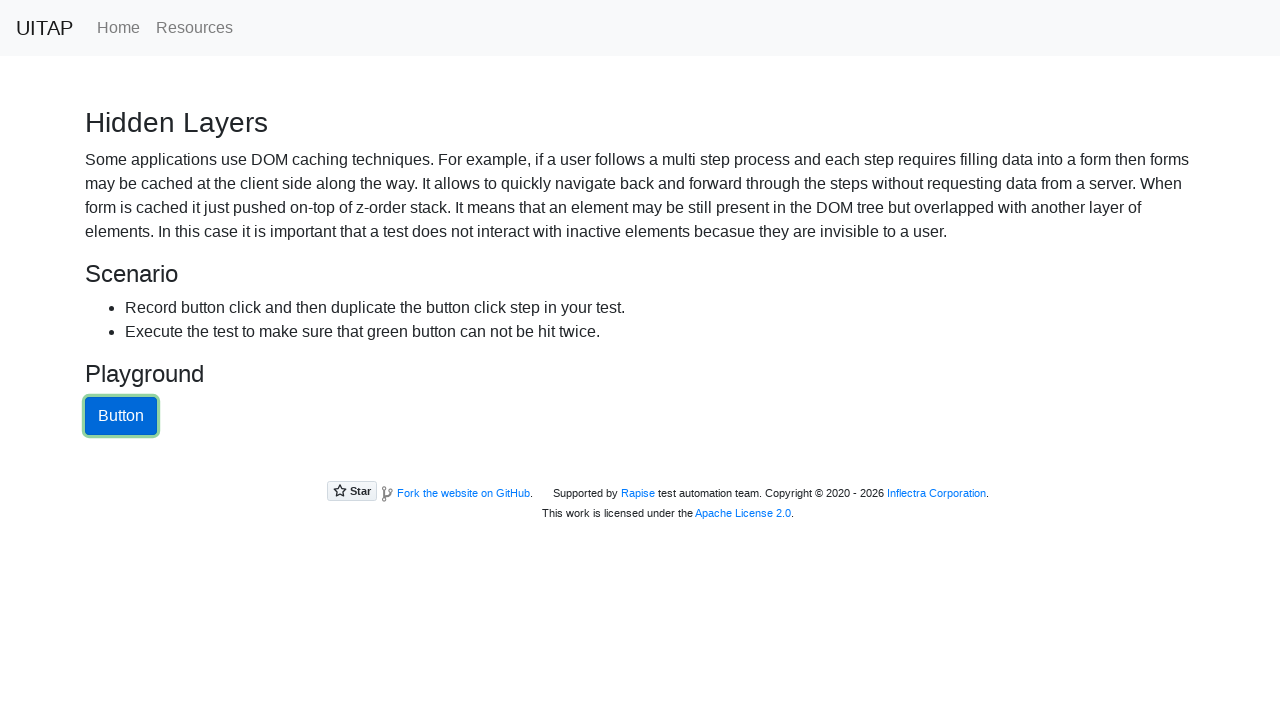